Tests login form validation by entering credentials, clearing both fields, and verifying the "Username is required" error message appears

Starting URL: https://www.saucedemo.com/

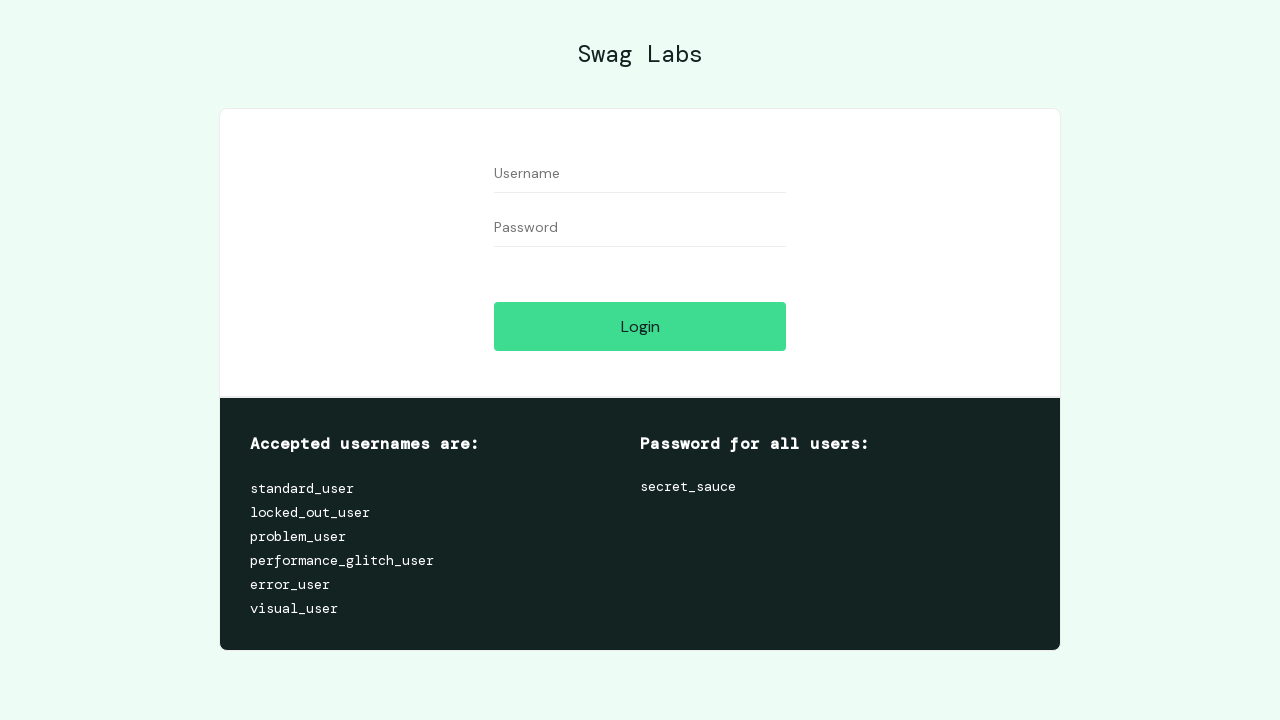

Filled username field with 'testuser' on input[id='user-name']
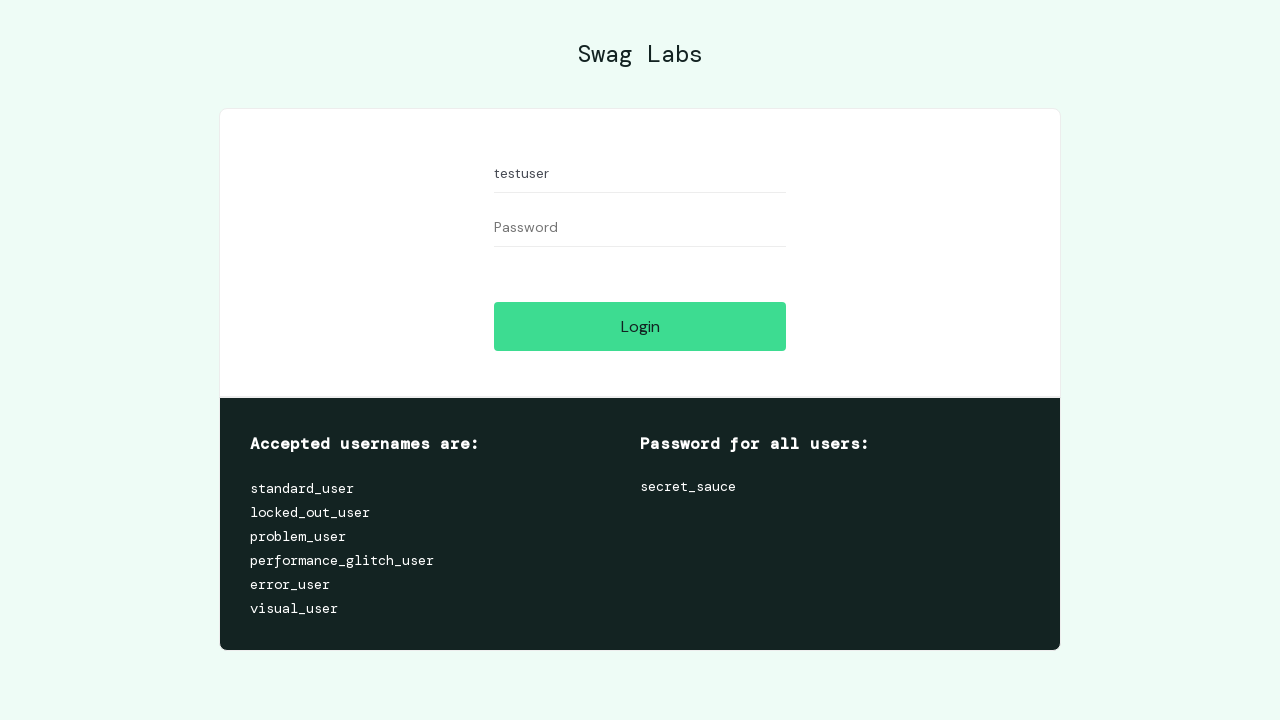

Filled password field with 'testpass123' on input[id='password']
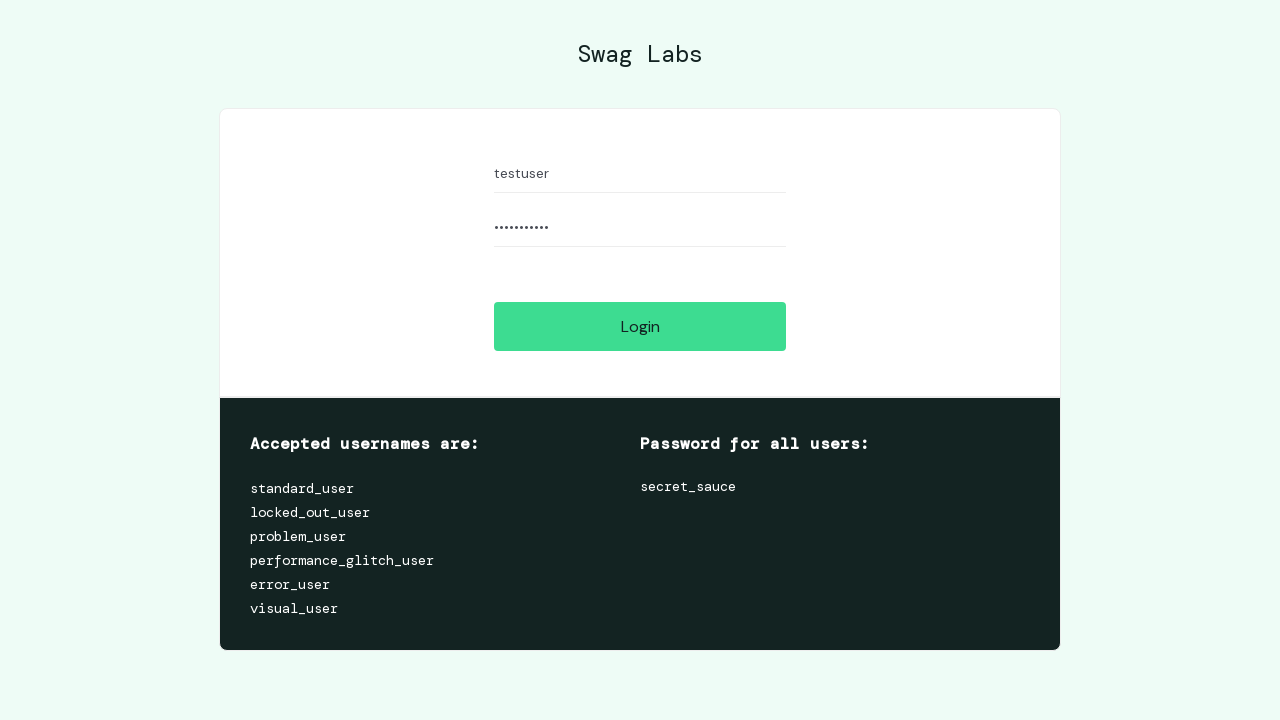

Cleared the username field on input[id='user-name']
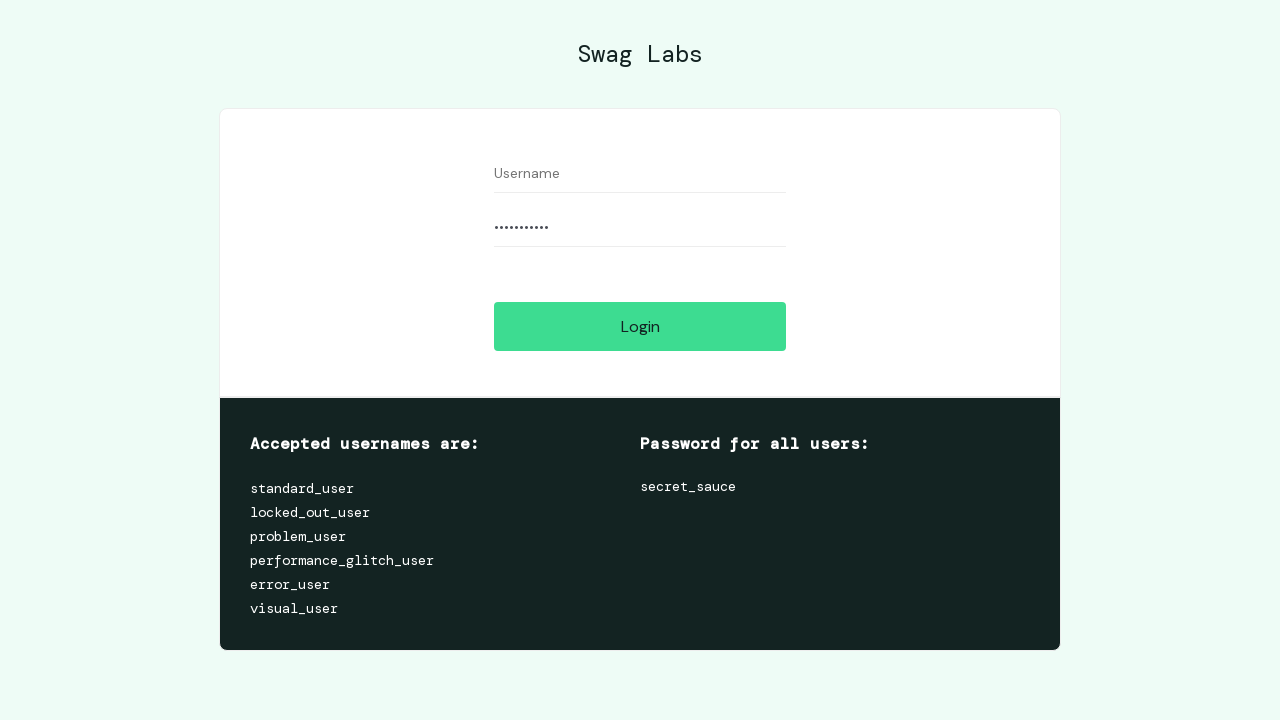

Cleared the password field on input[id='password']
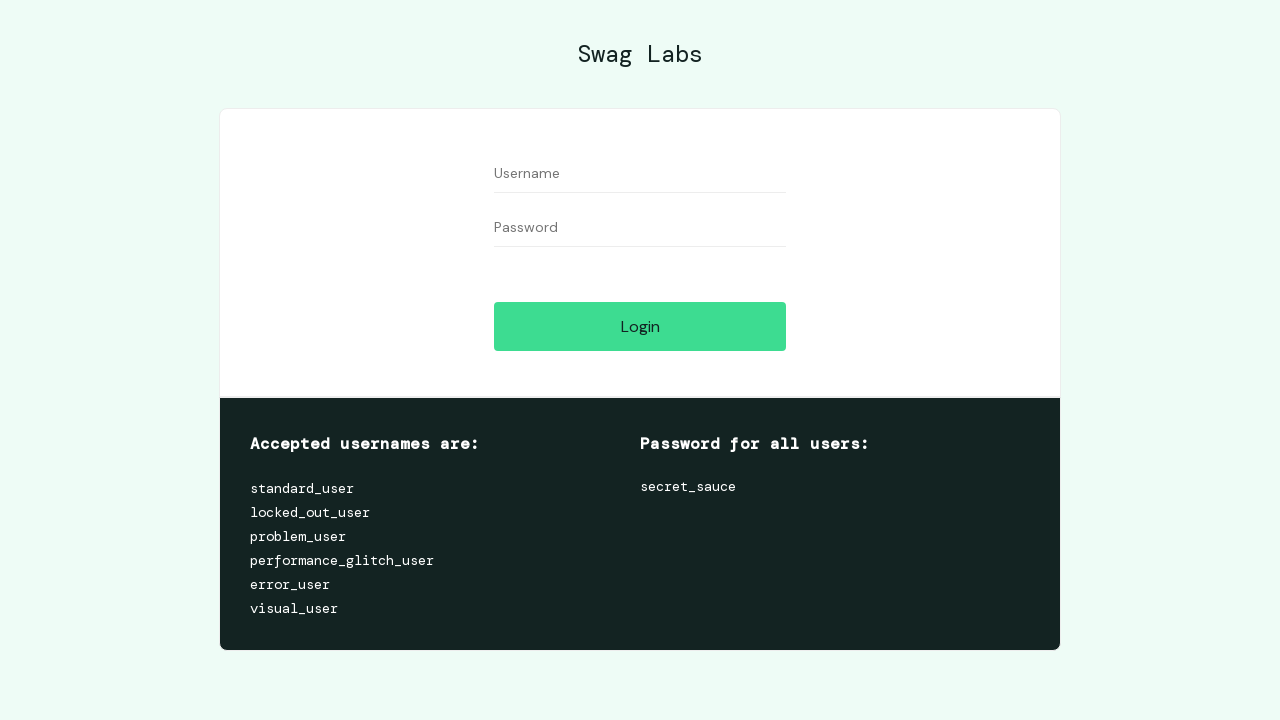

Clicked the Login button at (640, 326) on input[id='login-button']
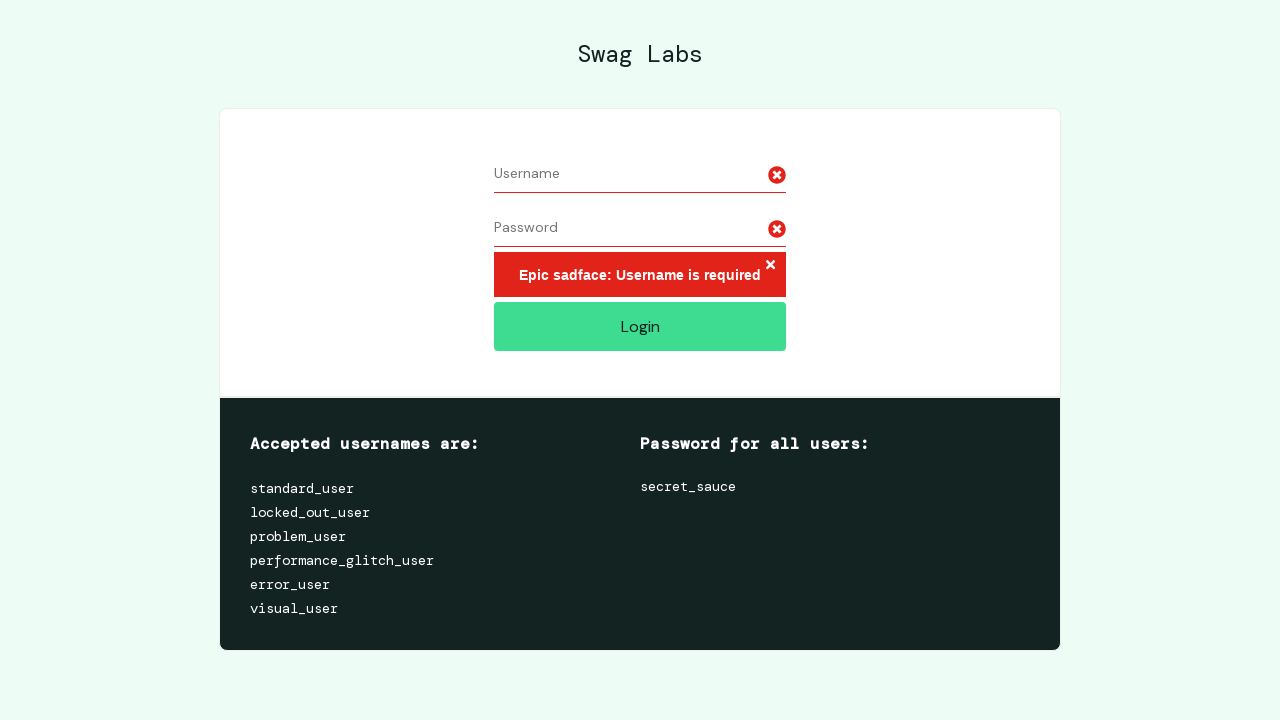

Error message appeared
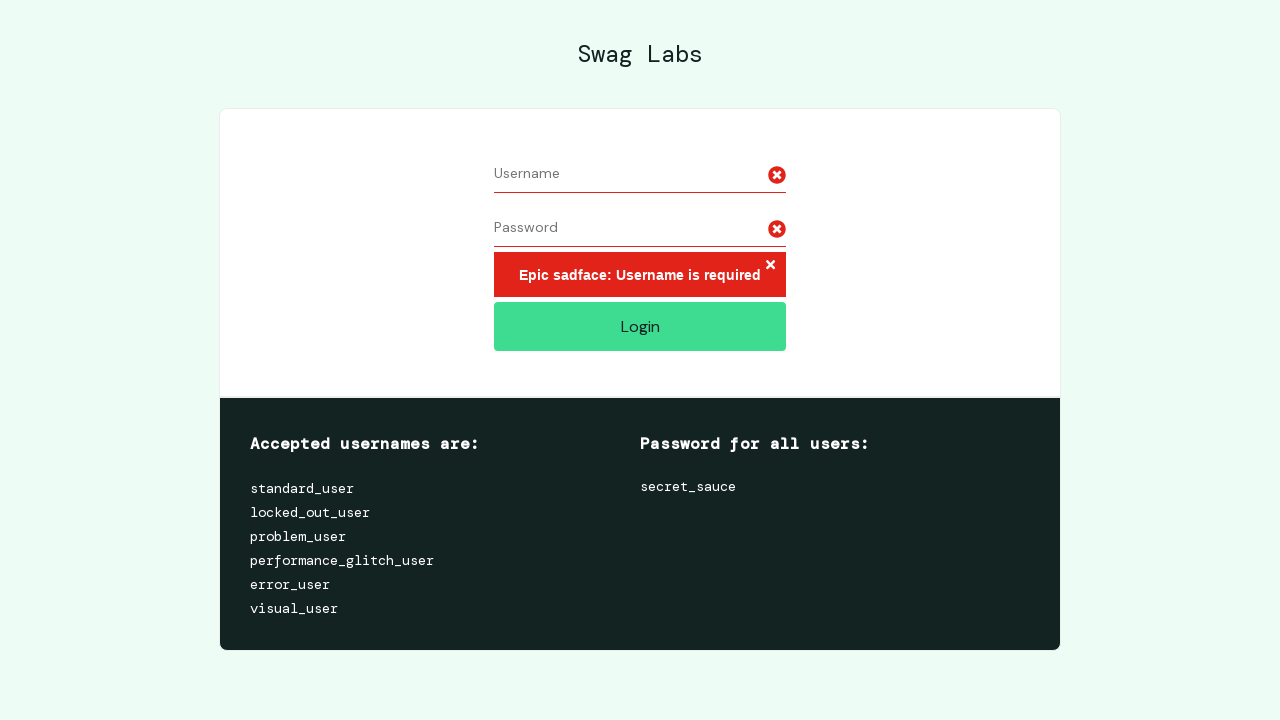

Located error message element
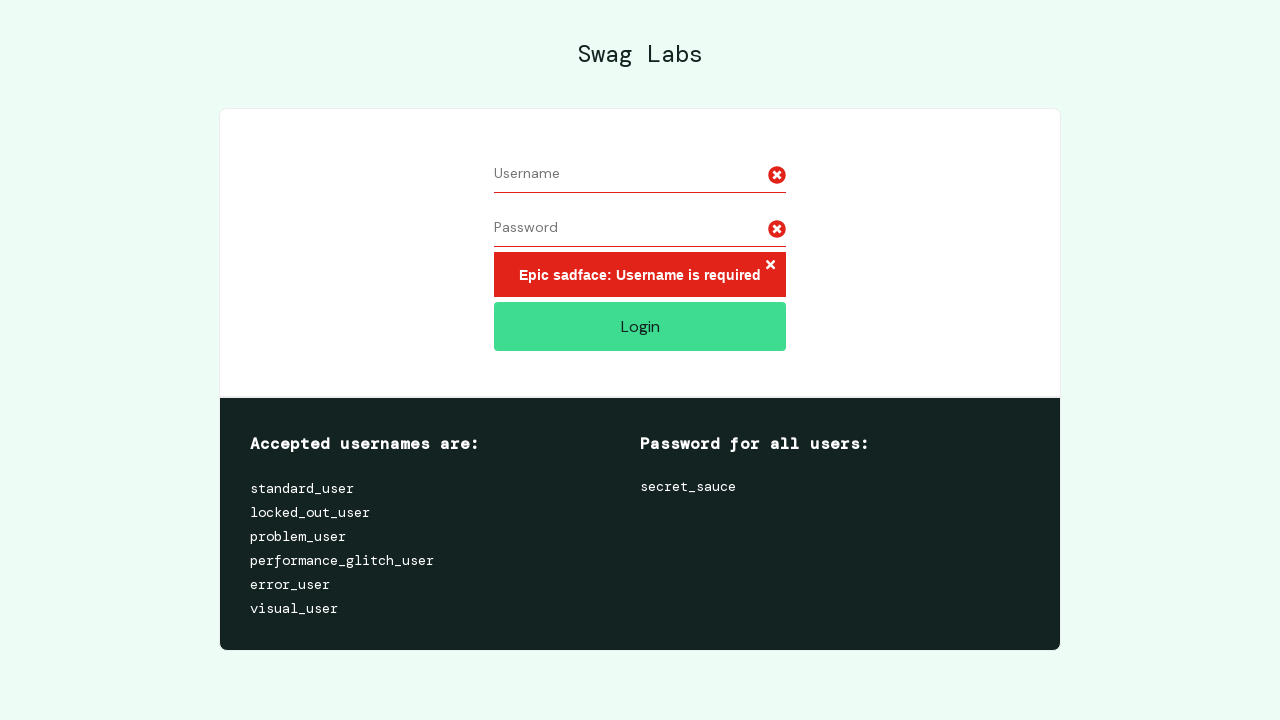

Verified 'Username is required' error message is displayed
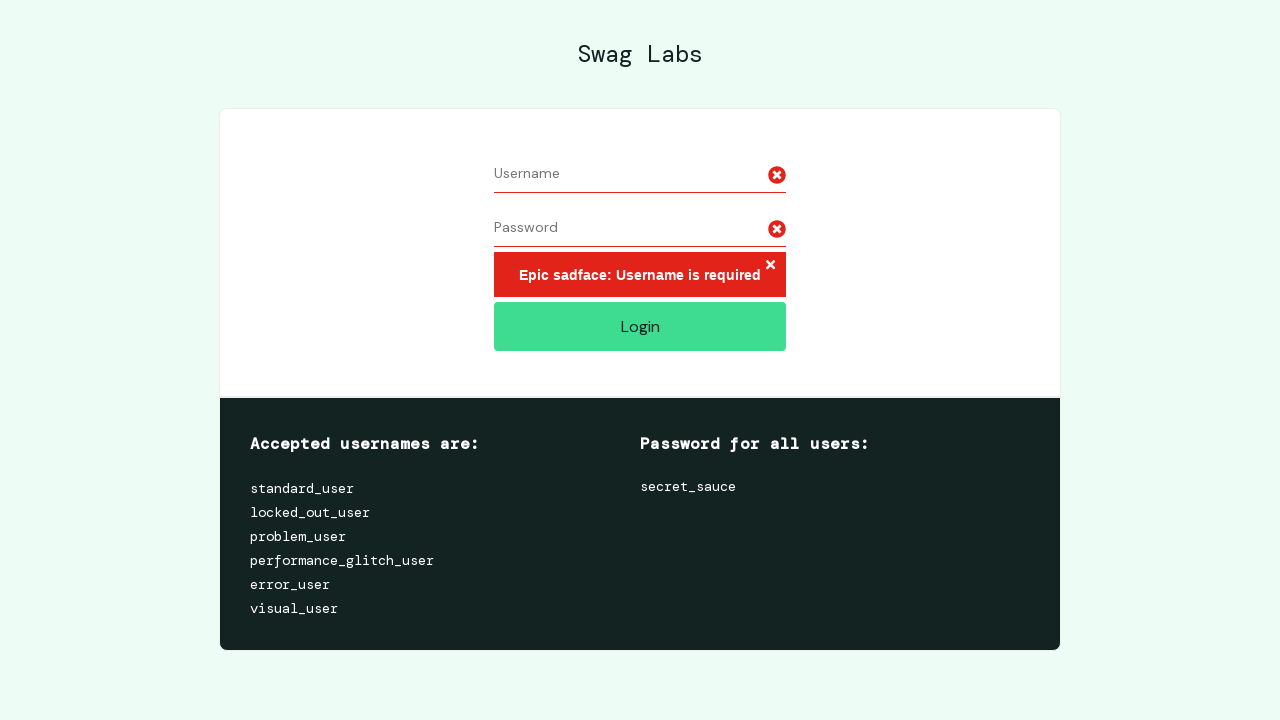

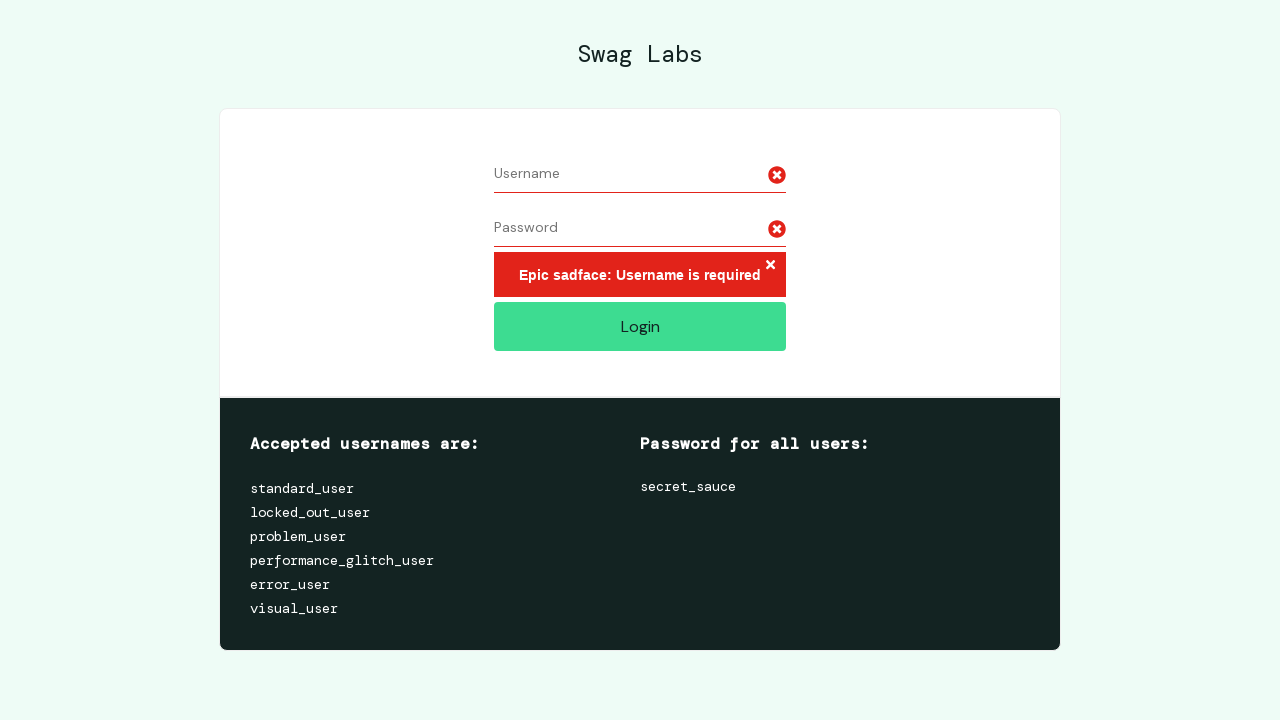